Tests that entered text is trimmed when editing a todo item

Starting URL: https://demo.playwright.dev/todomvc

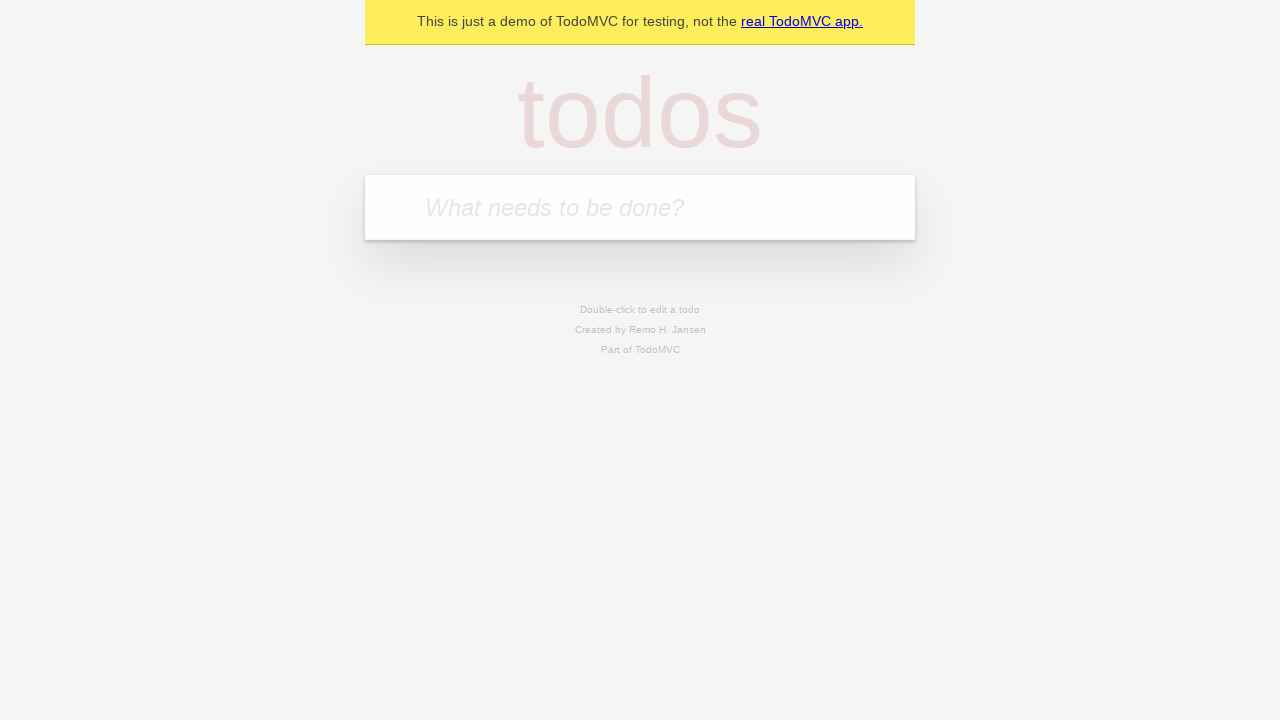

Filled first todo input with 'buy some cheese' on internal:attr=[placeholder="What needs to be done?"i]
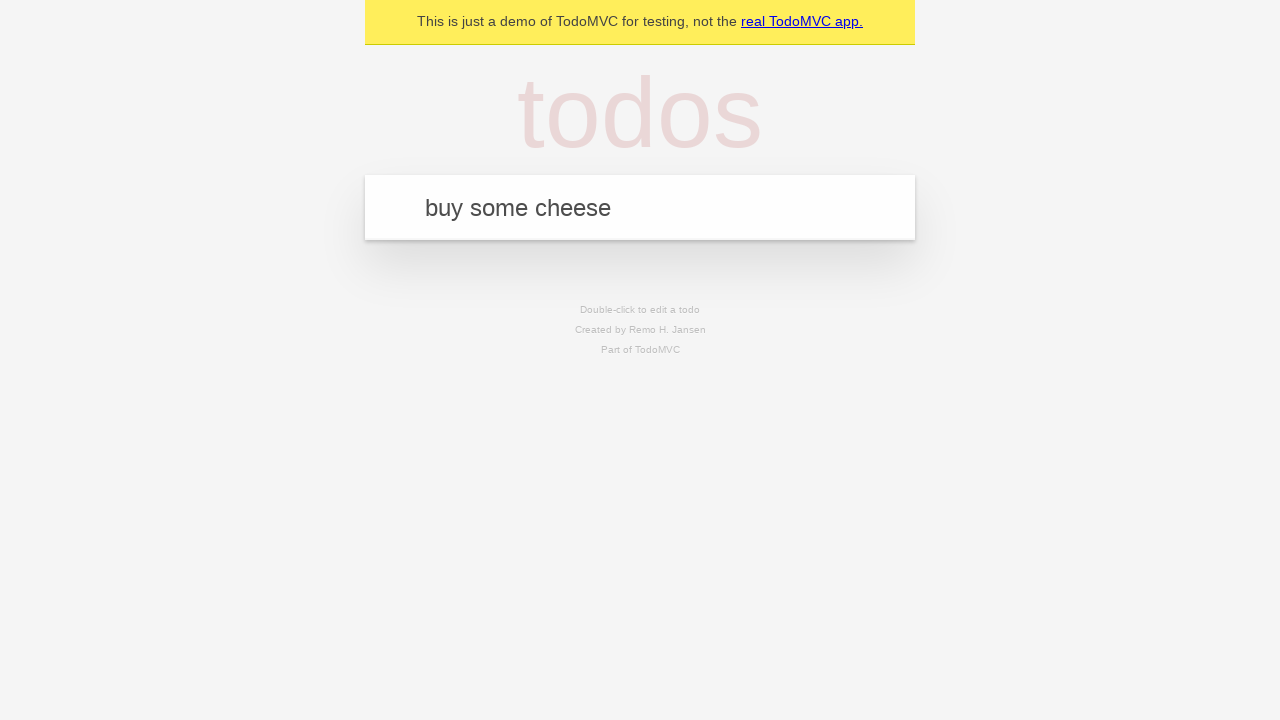

Pressed Enter to create first todo on internal:attr=[placeholder="What needs to be done?"i]
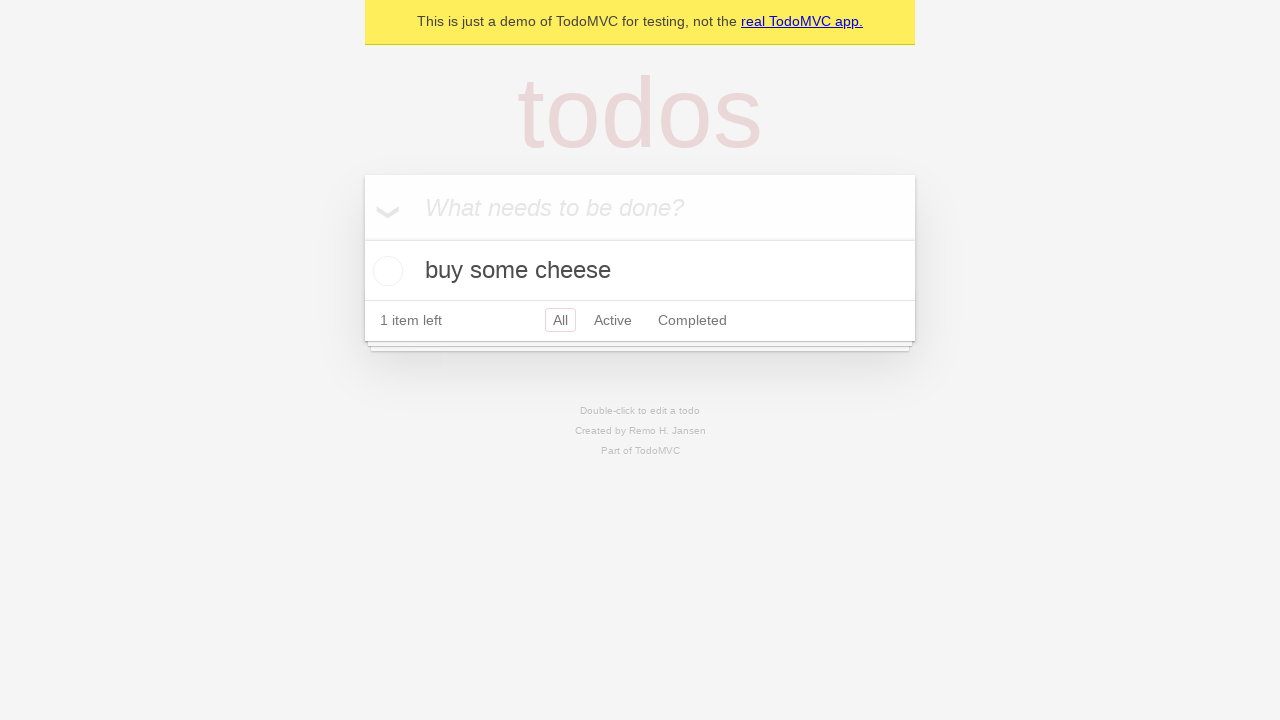

Filled second todo input with 'feed the cat' on internal:attr=[placeholder="What needs to be done?"i]
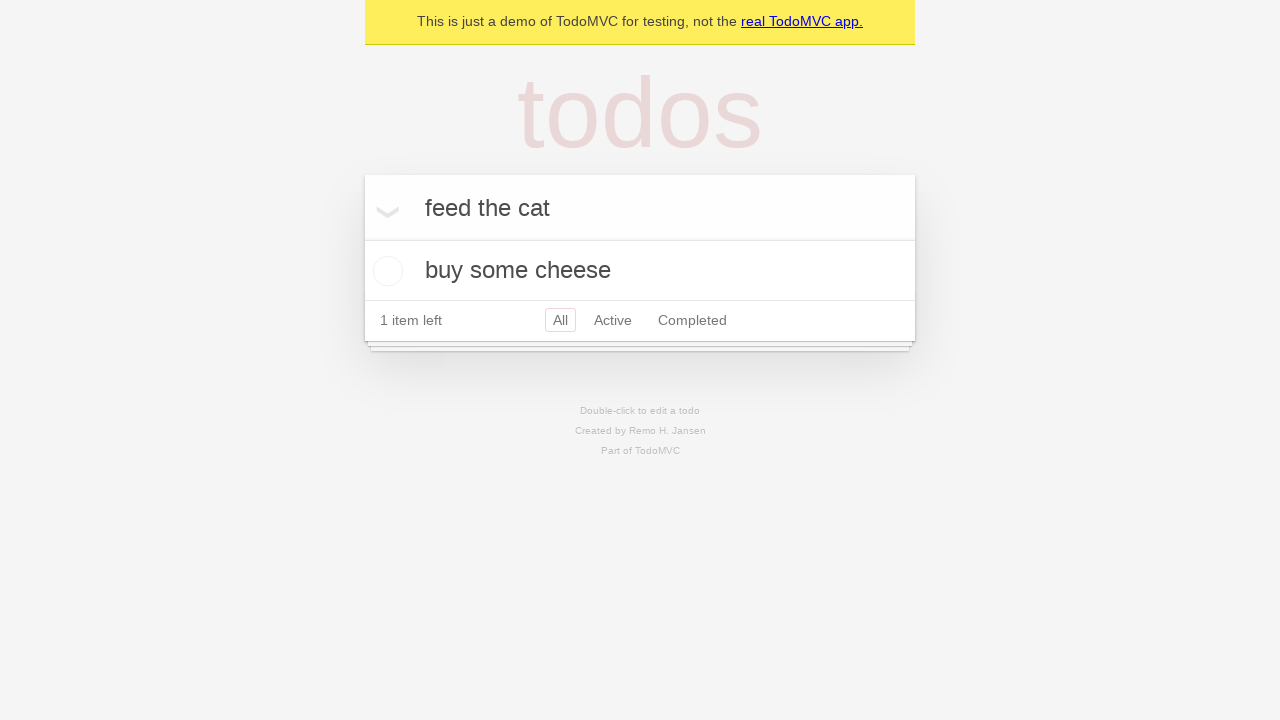

Pressed Enter to create second todo on internal:attr=[placeholder="What needs to be done?"i]
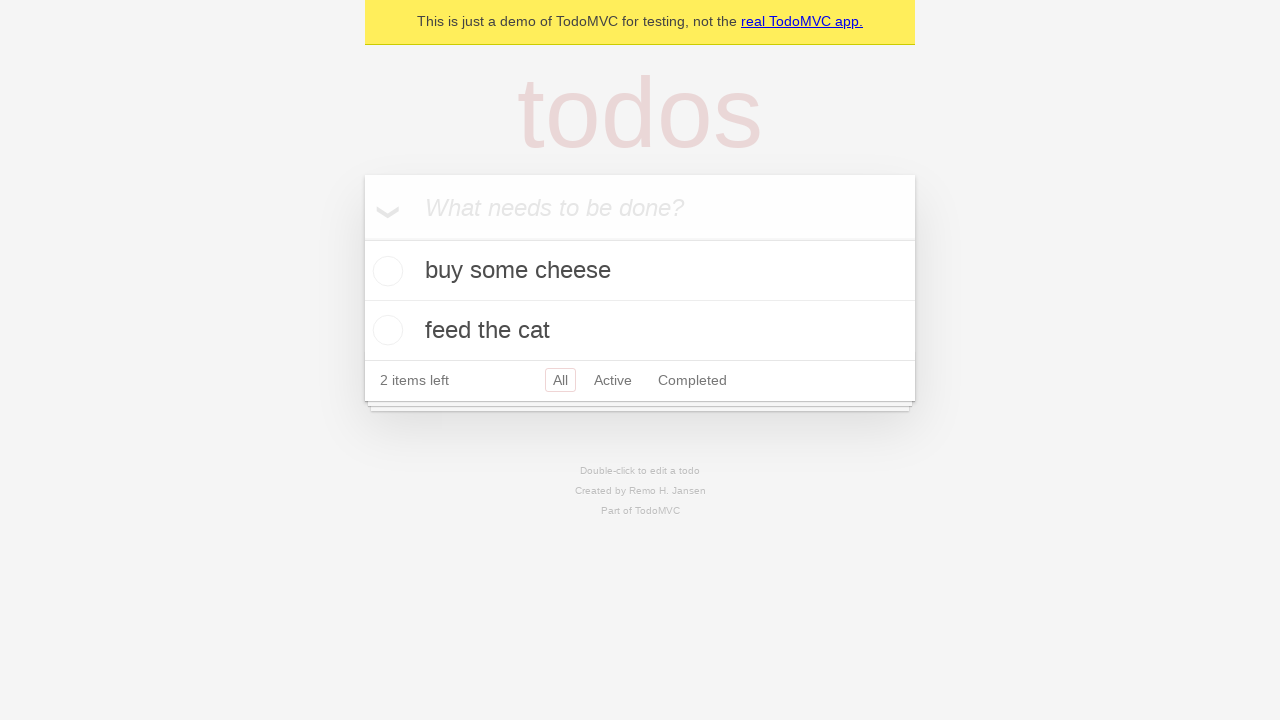

Filled third todo input with 'book a doctors appointment' on internal:attr=[placeholder="What needs to be done?"i]
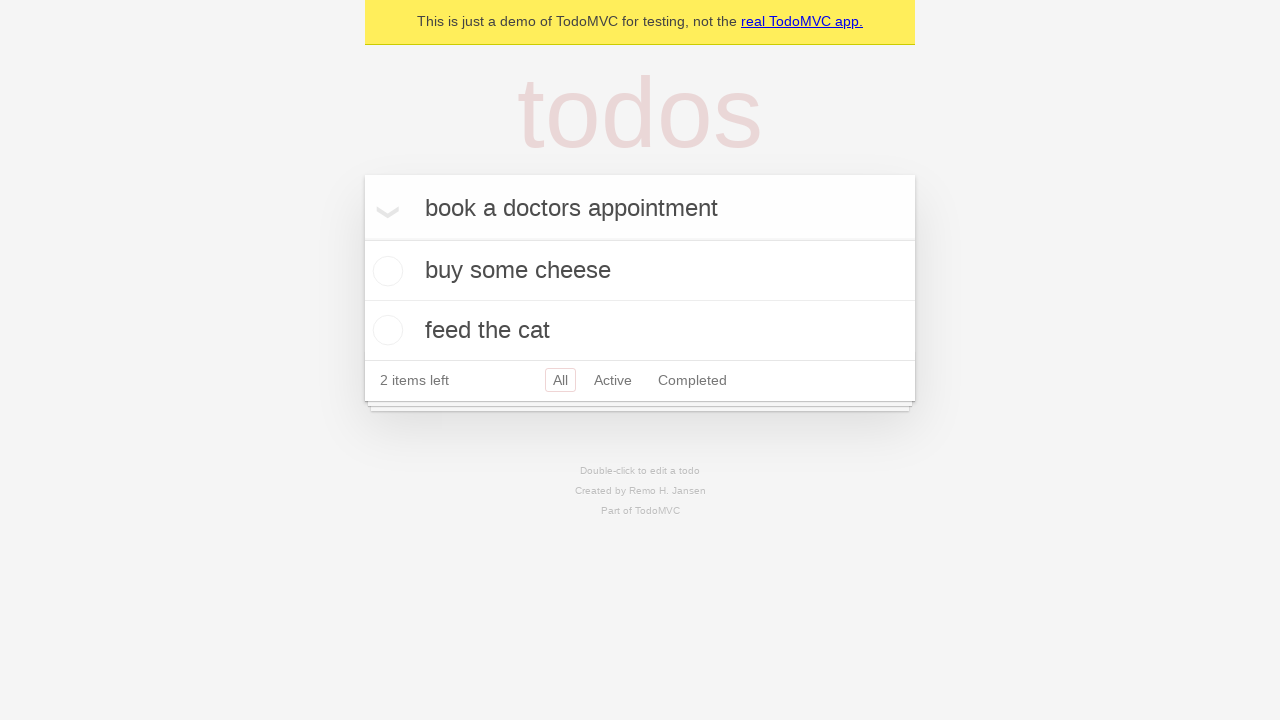

Pressed Enter to create third todo on internal:attr=[placeholder="What needs to be done?"i]
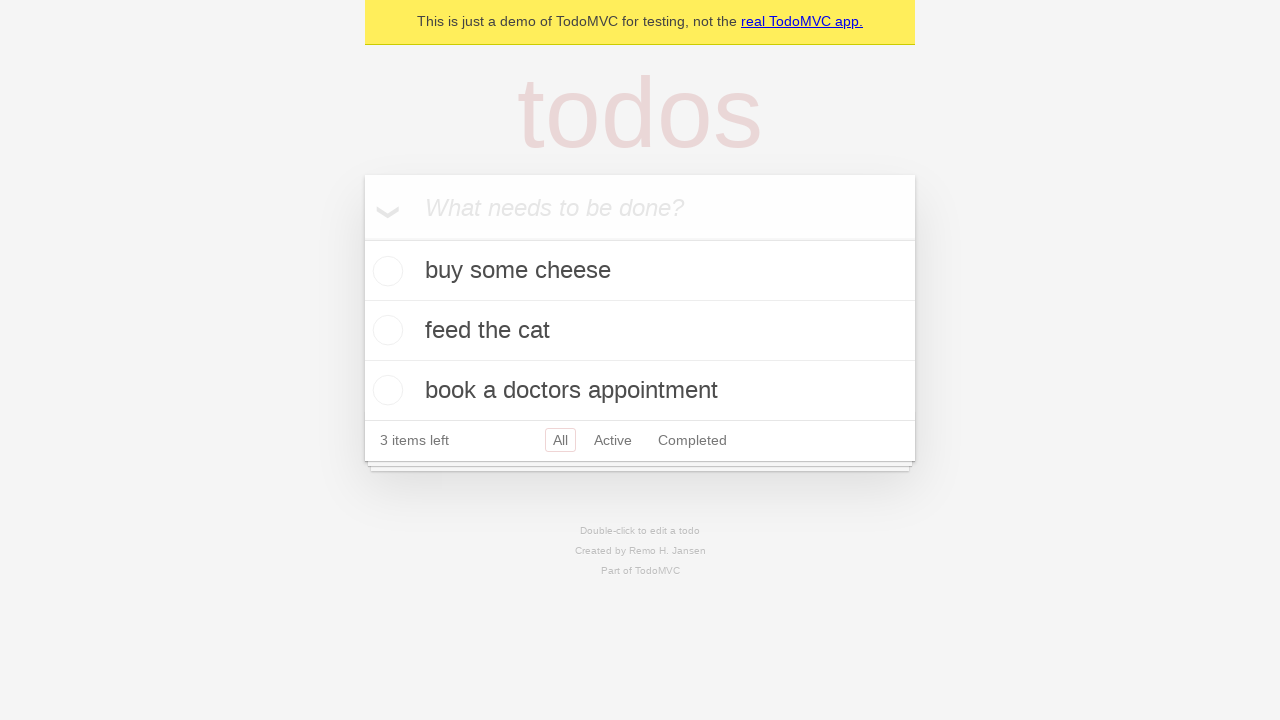

Double-clicked second todo item to enter edit mode at (640, 331) on internal:testid=[data-testid="todo-item"s] >> nth=1
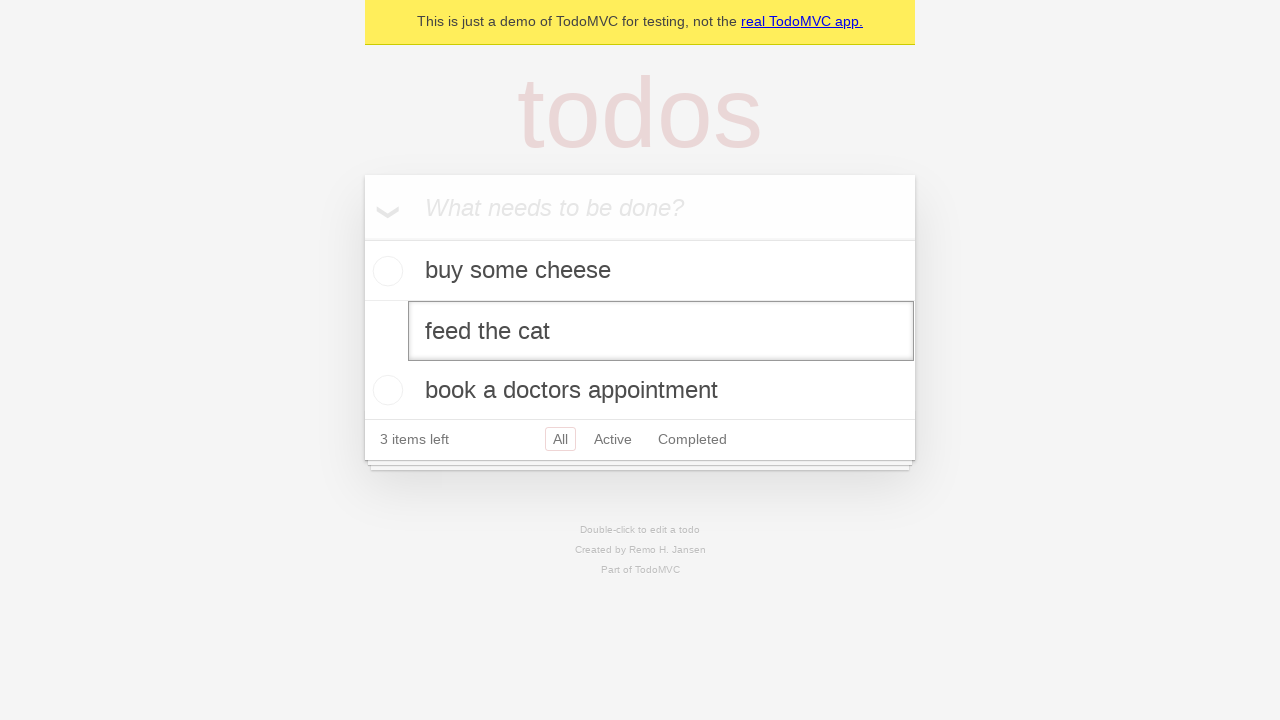

Filled edit input with '    buy some sausages    ' (text with leading and trailing spaces) on internal:testid=[data-testid="todo-item"s] >> nth=1 >> internal:role=textbox[nam
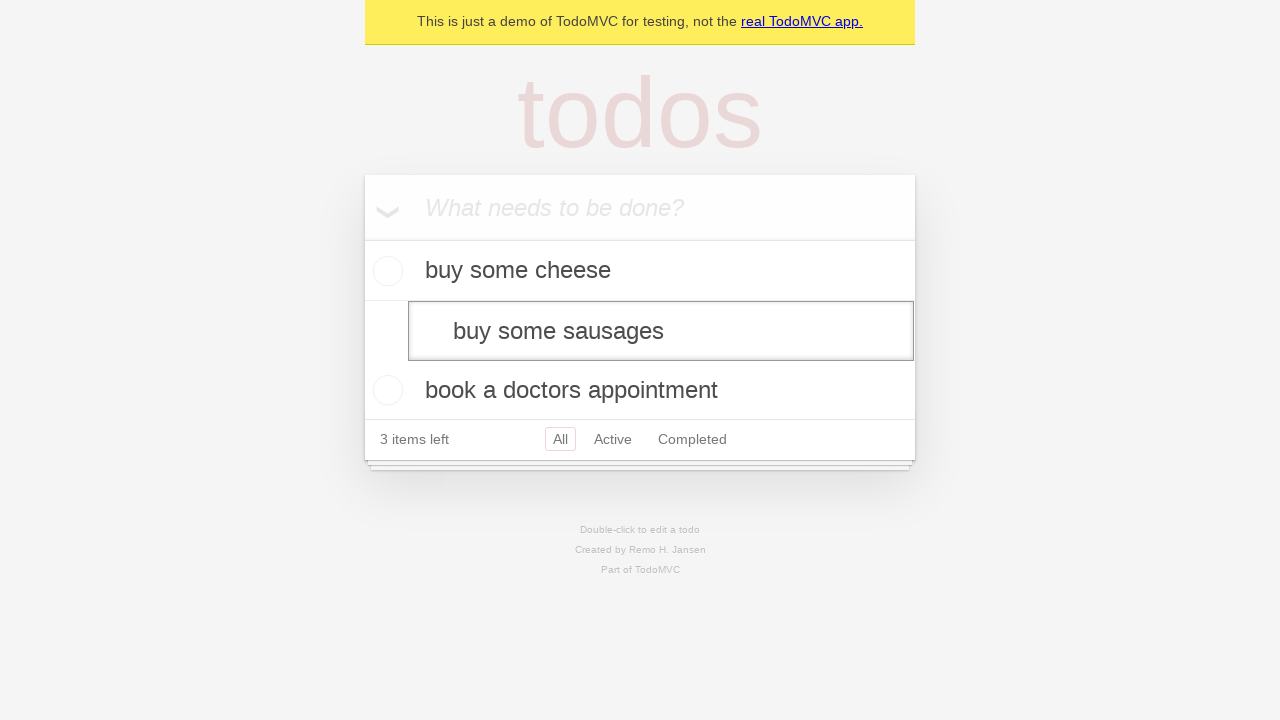

Pressed Enter to save edited todo and verify text is trimmed on internal:testid=[data-testid="todo-item"s] >> nth=1 >> internal:role=textbox[nam
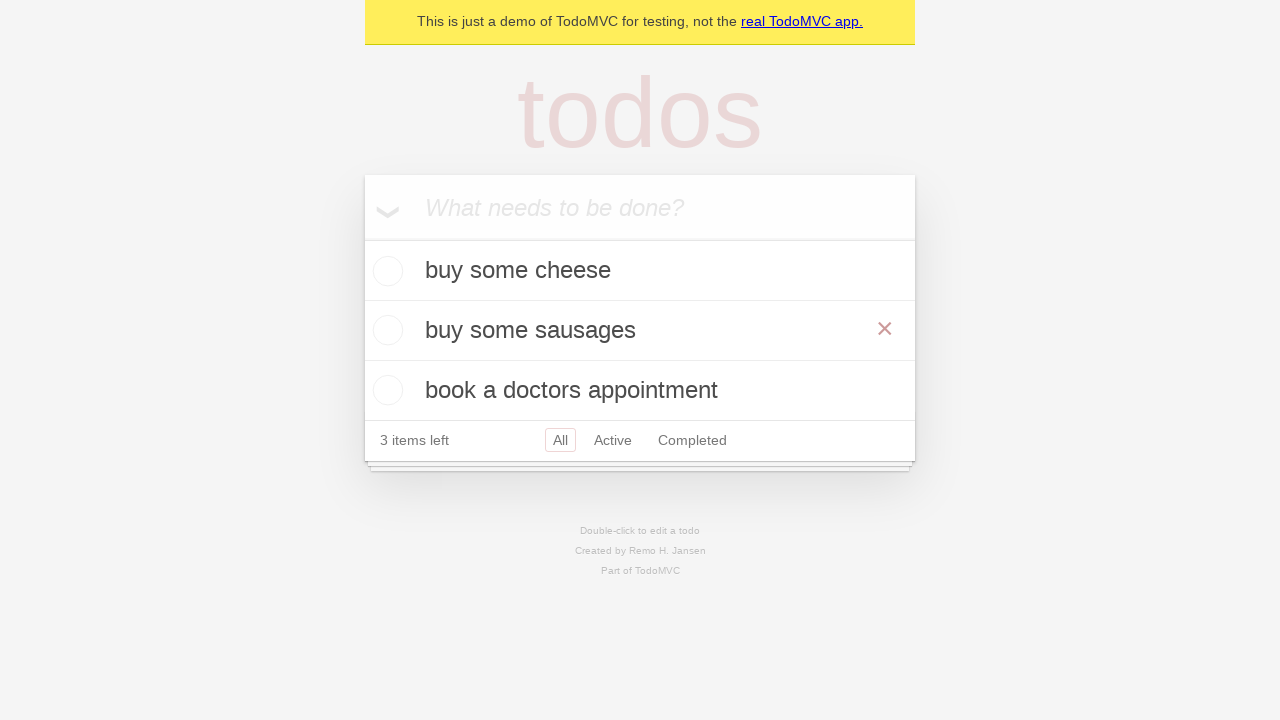

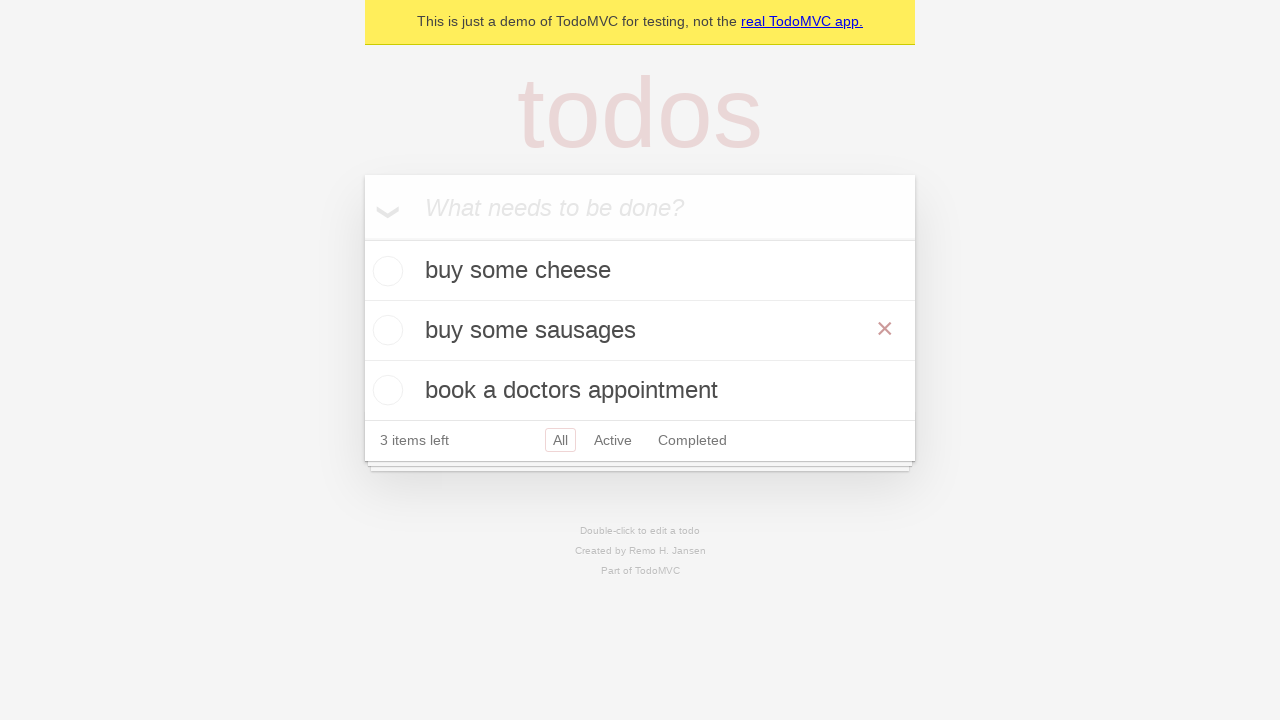